Tests page navigation and element verification on a test automation website, including verifying text content, page title, navigating to electronics products, checking product count, and returning to the original page.

Starting URL: https://testotomasyonu.com/addremove/

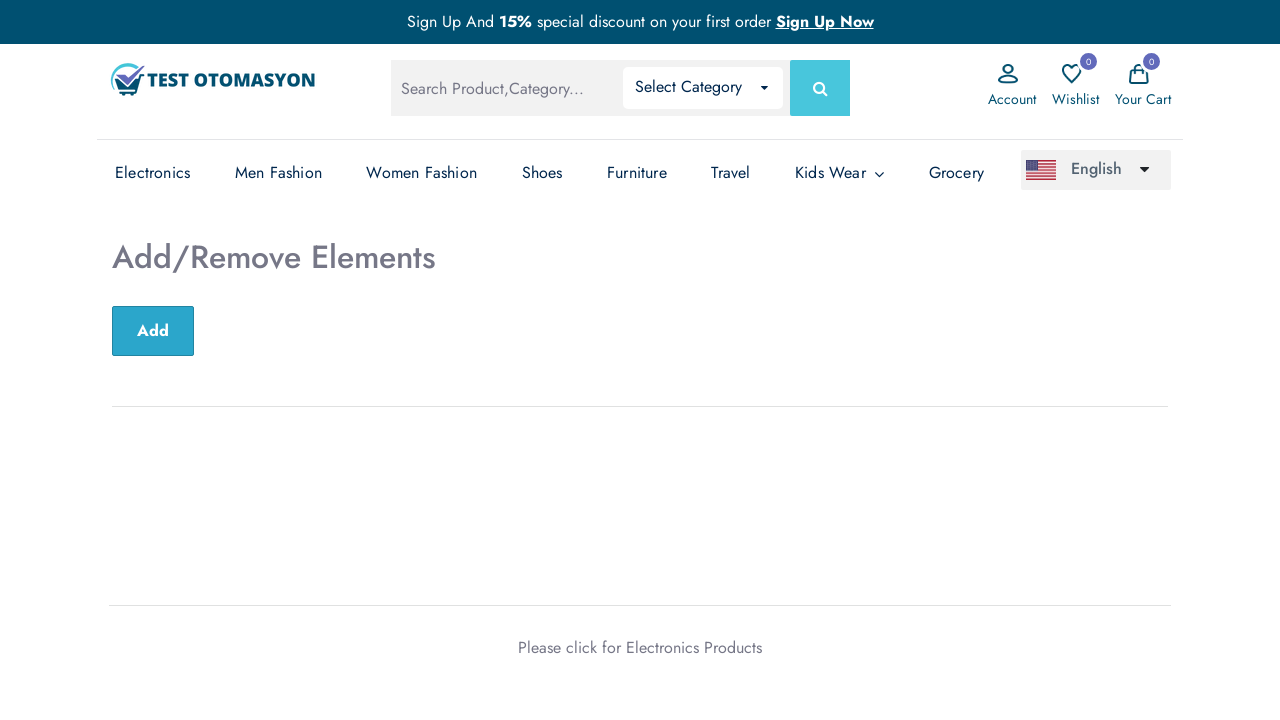

Located h2 heading element
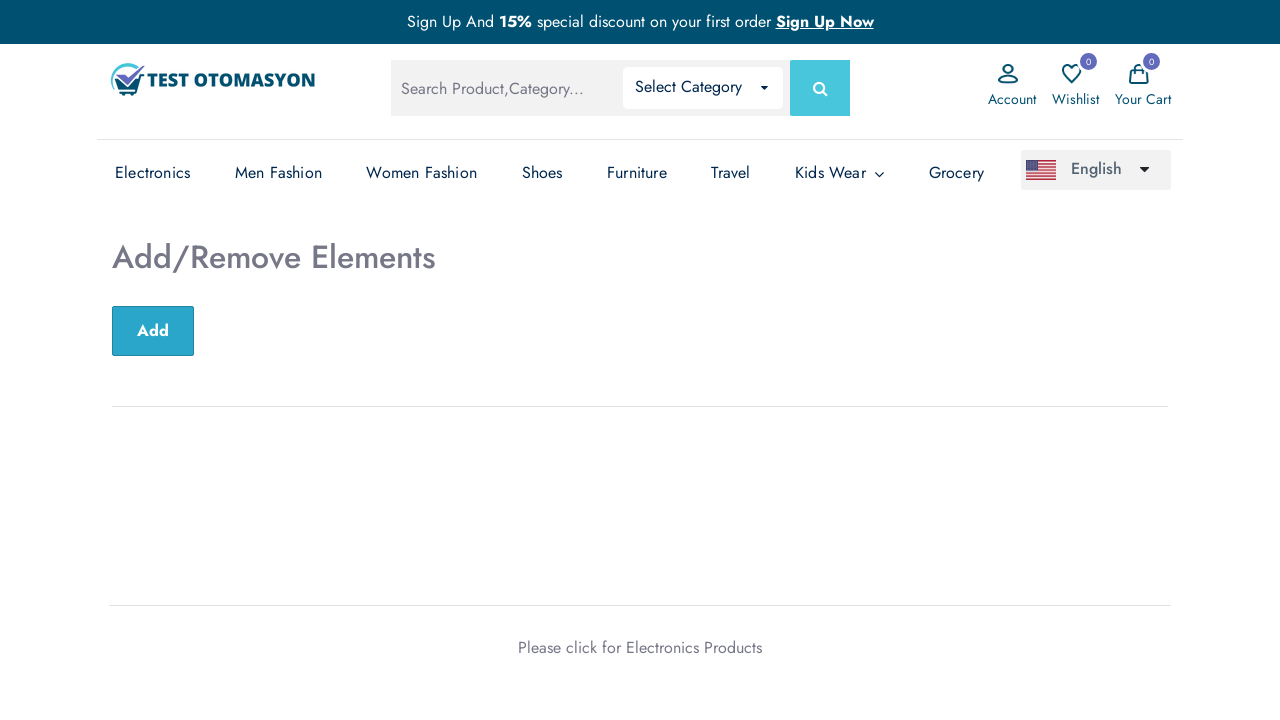

Verified heading text is 'Add/Remove Elements'
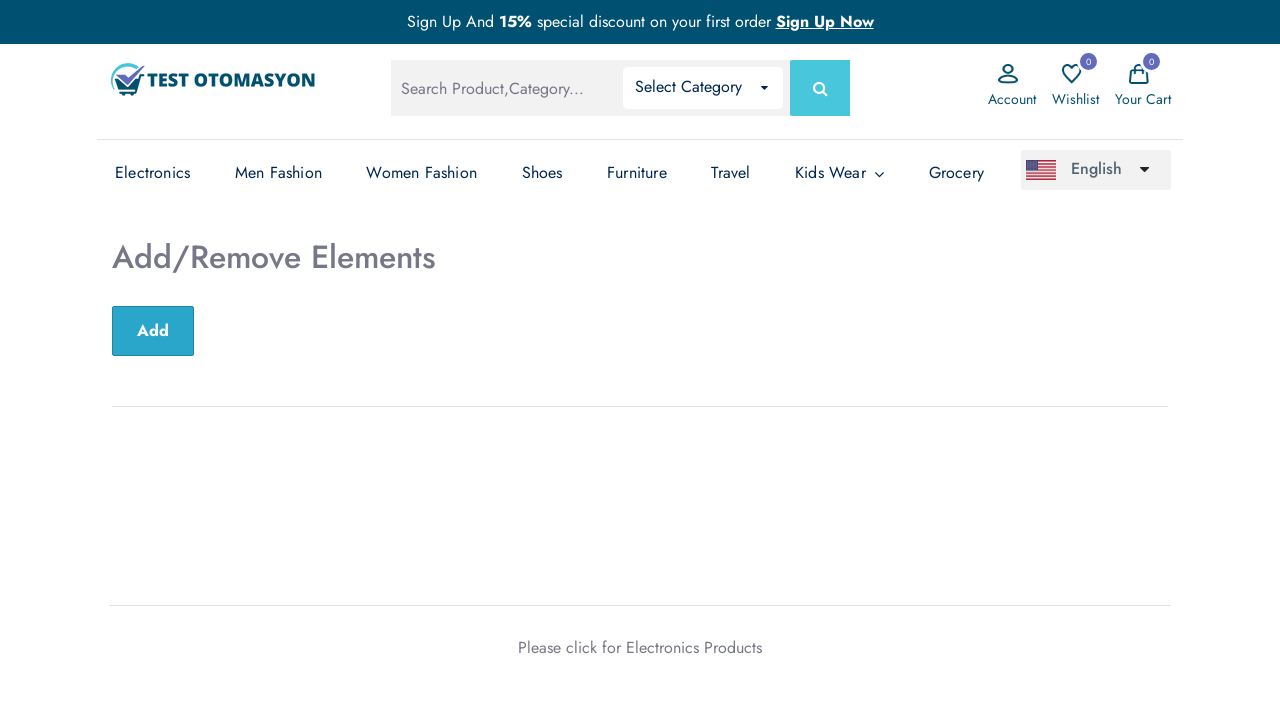

Verified page title is 'Test Otomasyonu'
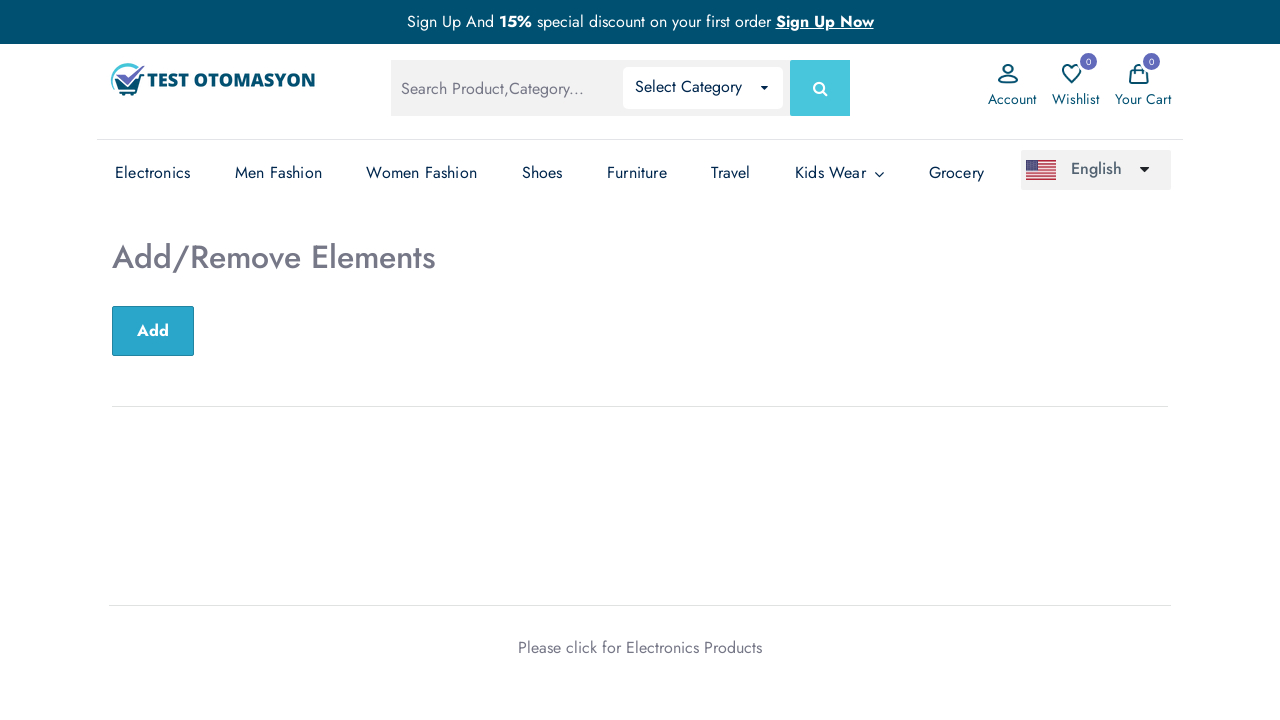

Clicked on Electronics Products link at (153, 173) on xpath=(//*[@*='has-sub'])[1]
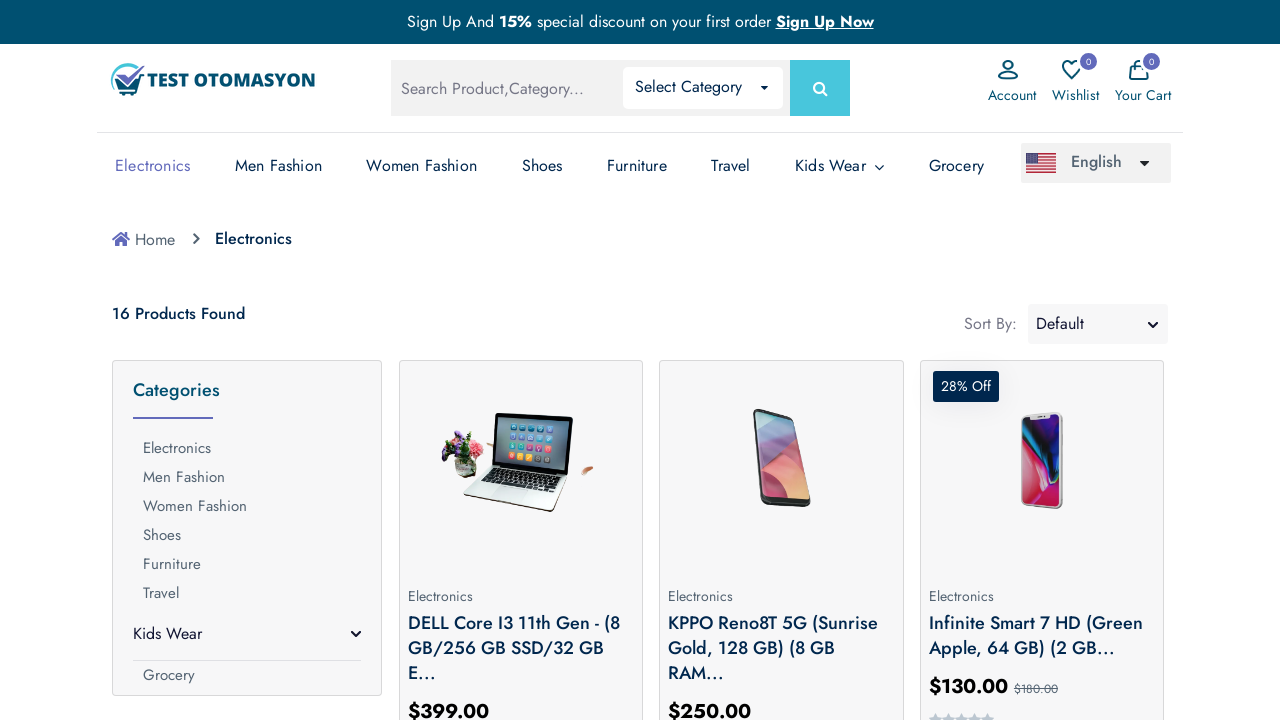

Waited for Electronics products page to load
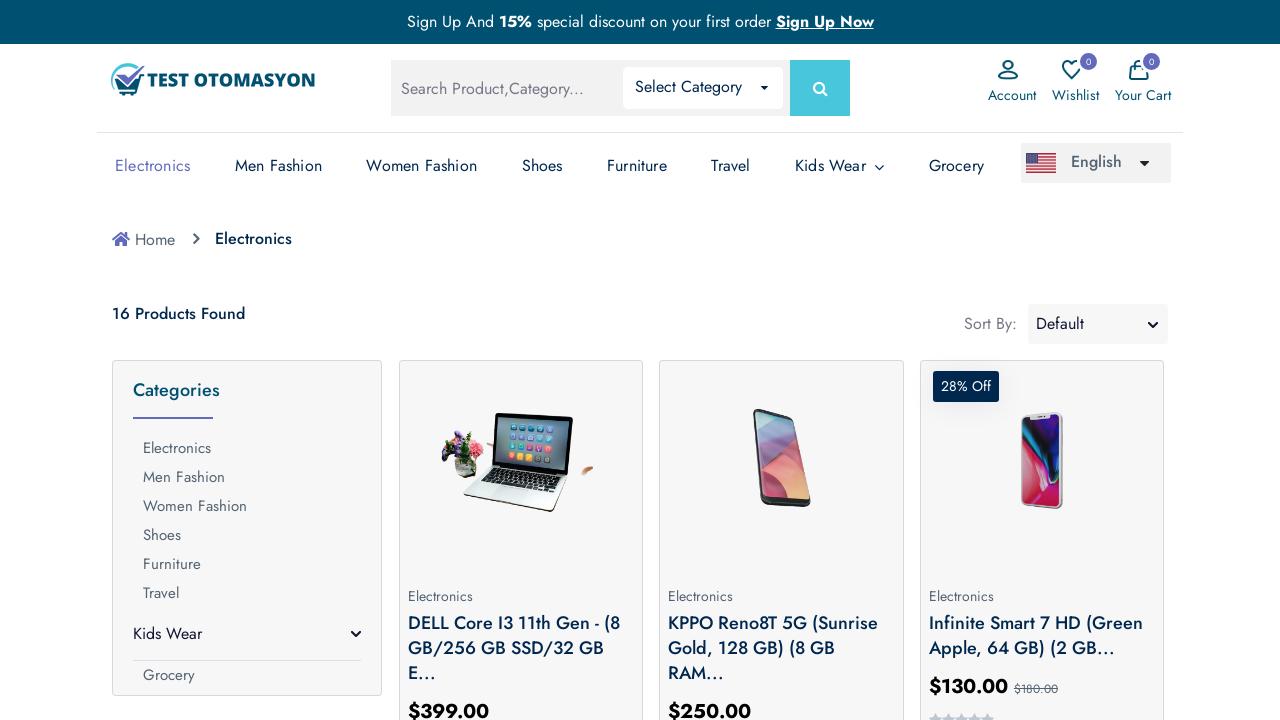

Verified URL is https://testotomasyonu.com/category/7/products
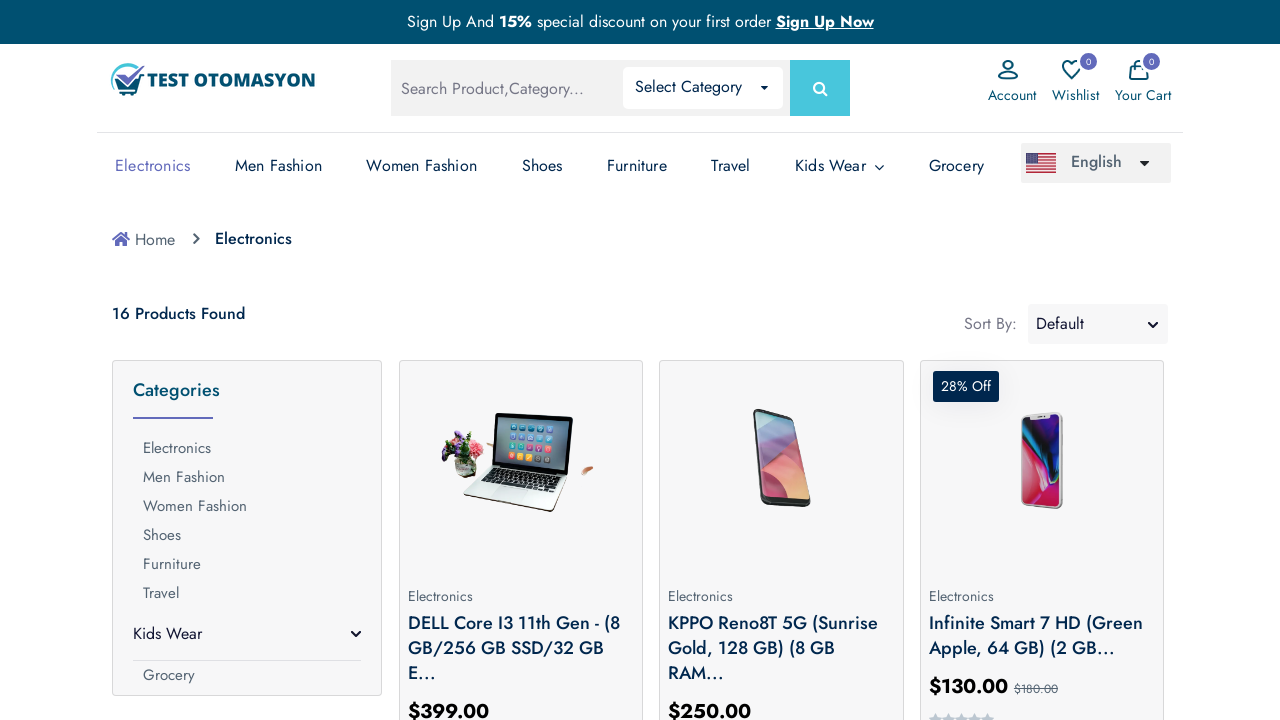

Located product count element
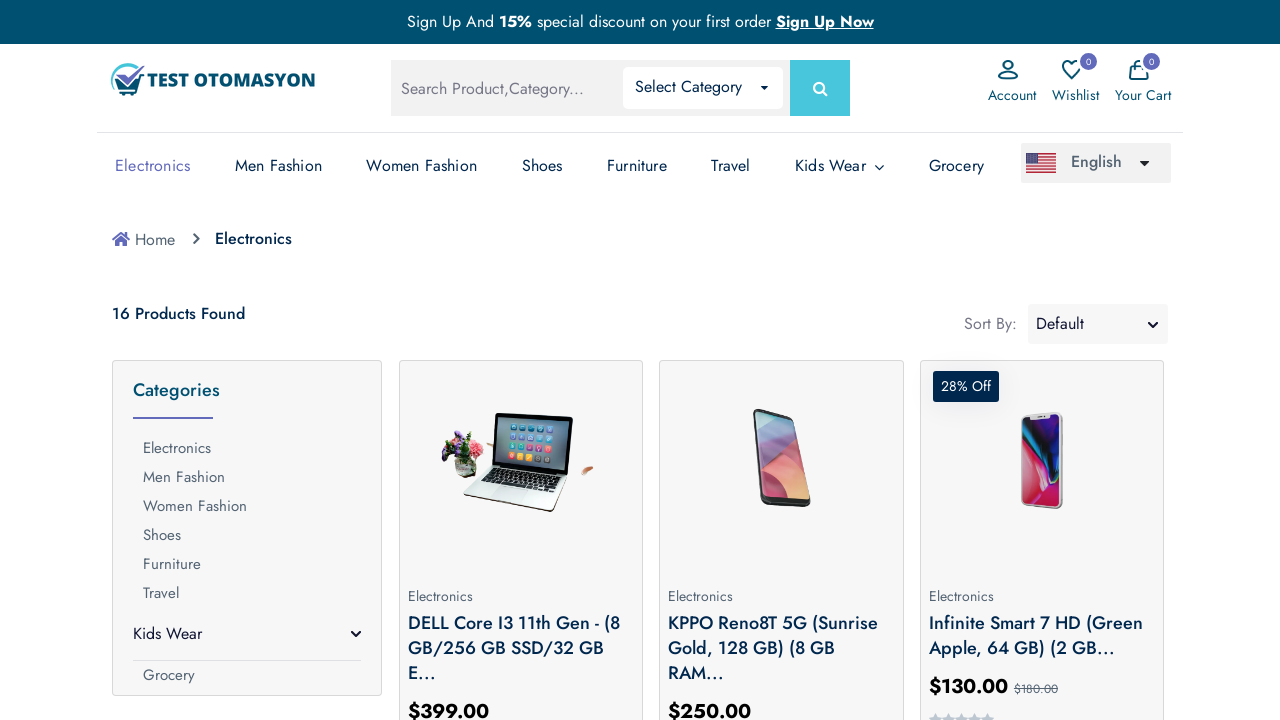

Retrieved product count text
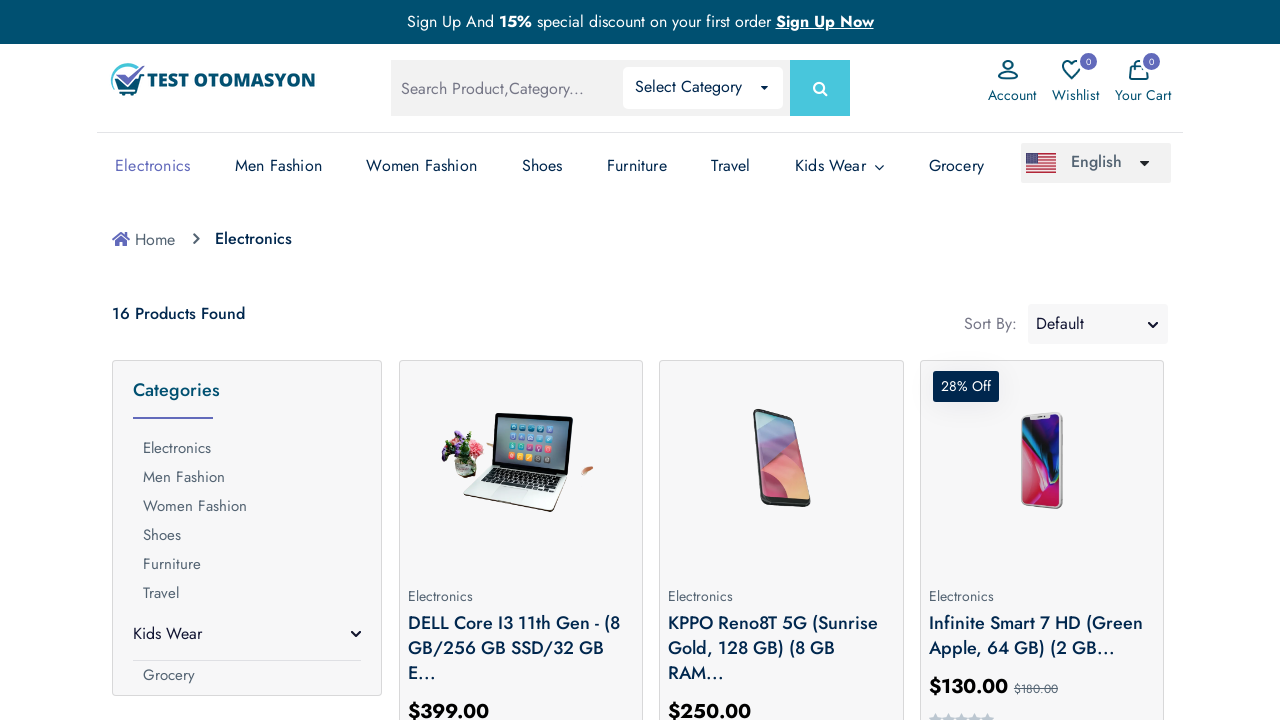

Extracted product count number from text
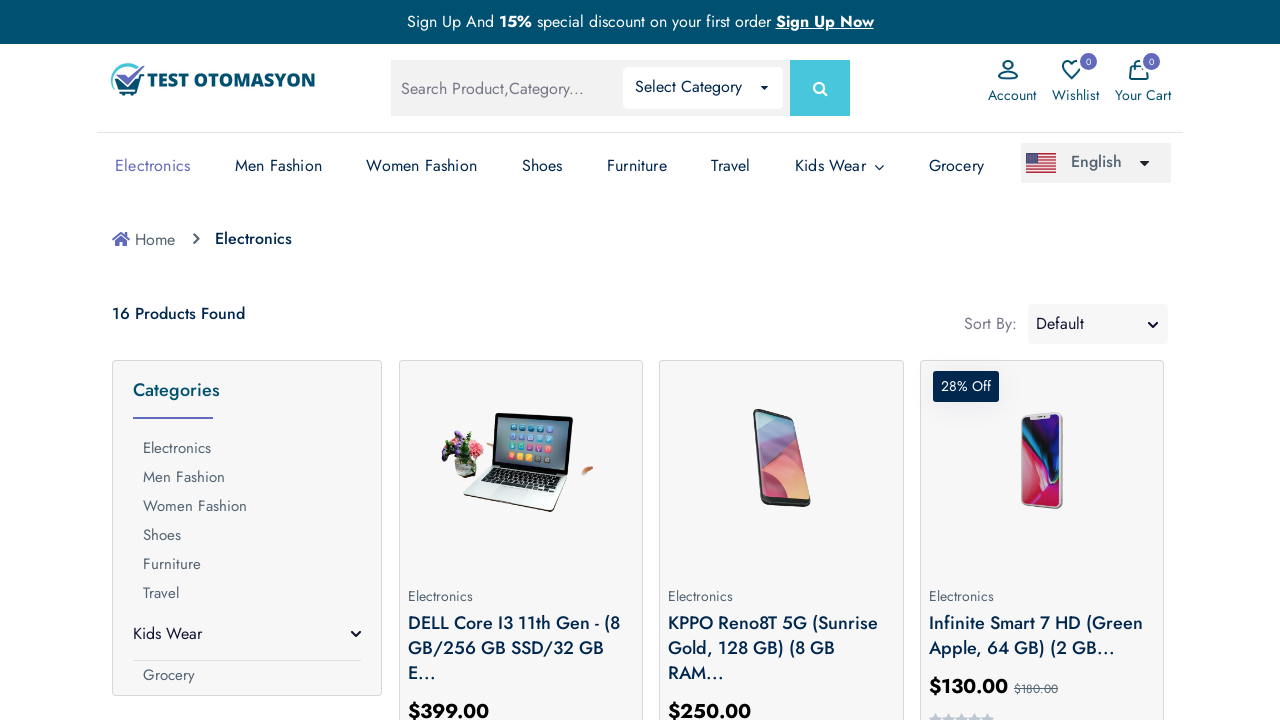

Verified product count is 16
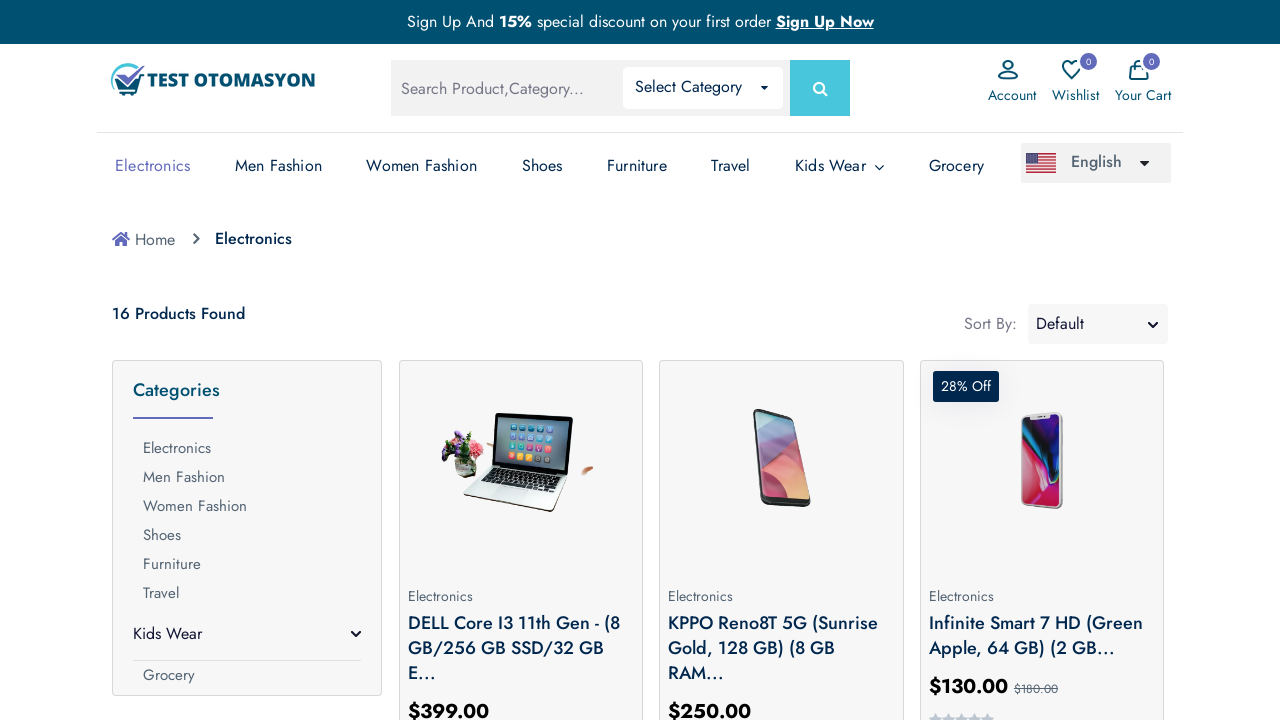

Navigated back to previous page
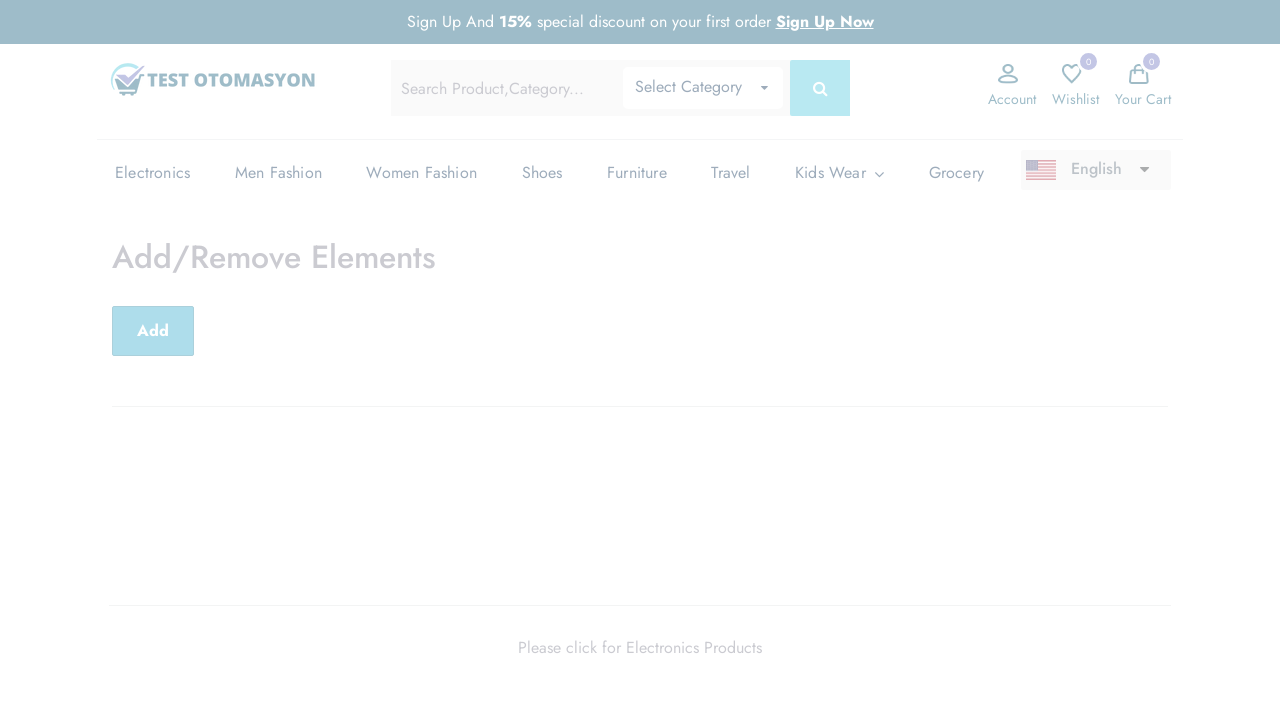

Verified URL contains 'addremove'
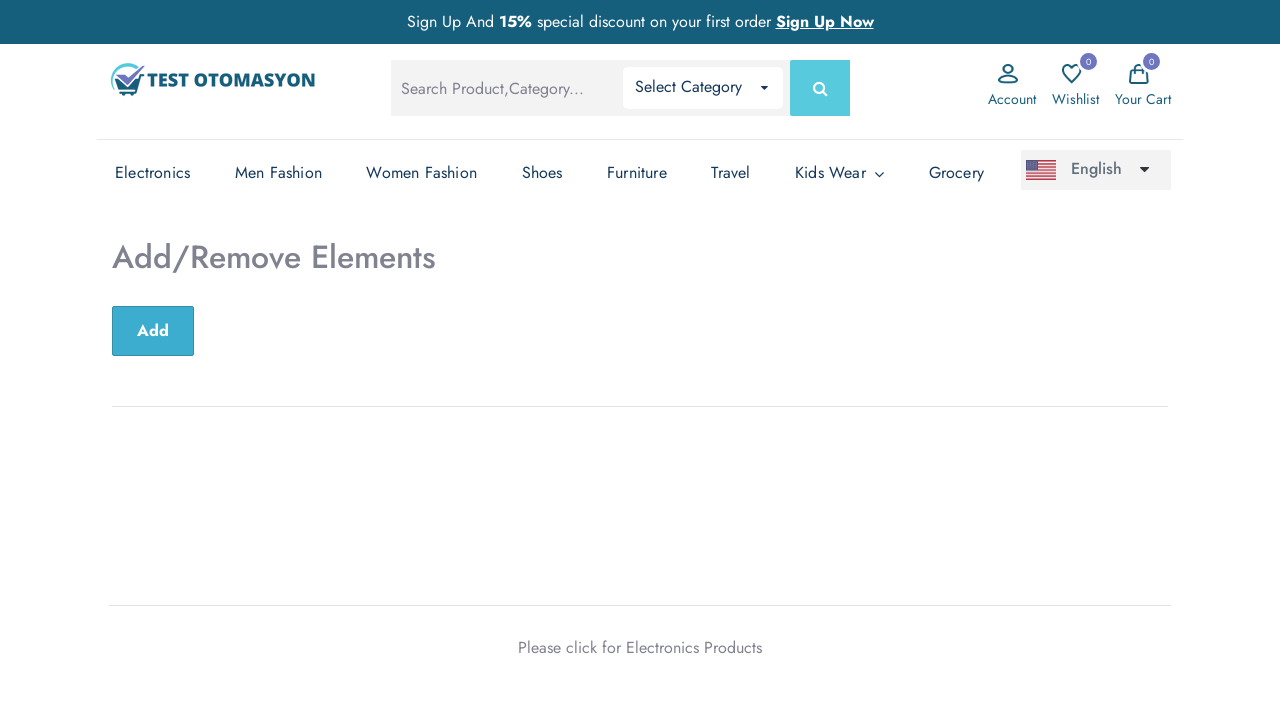

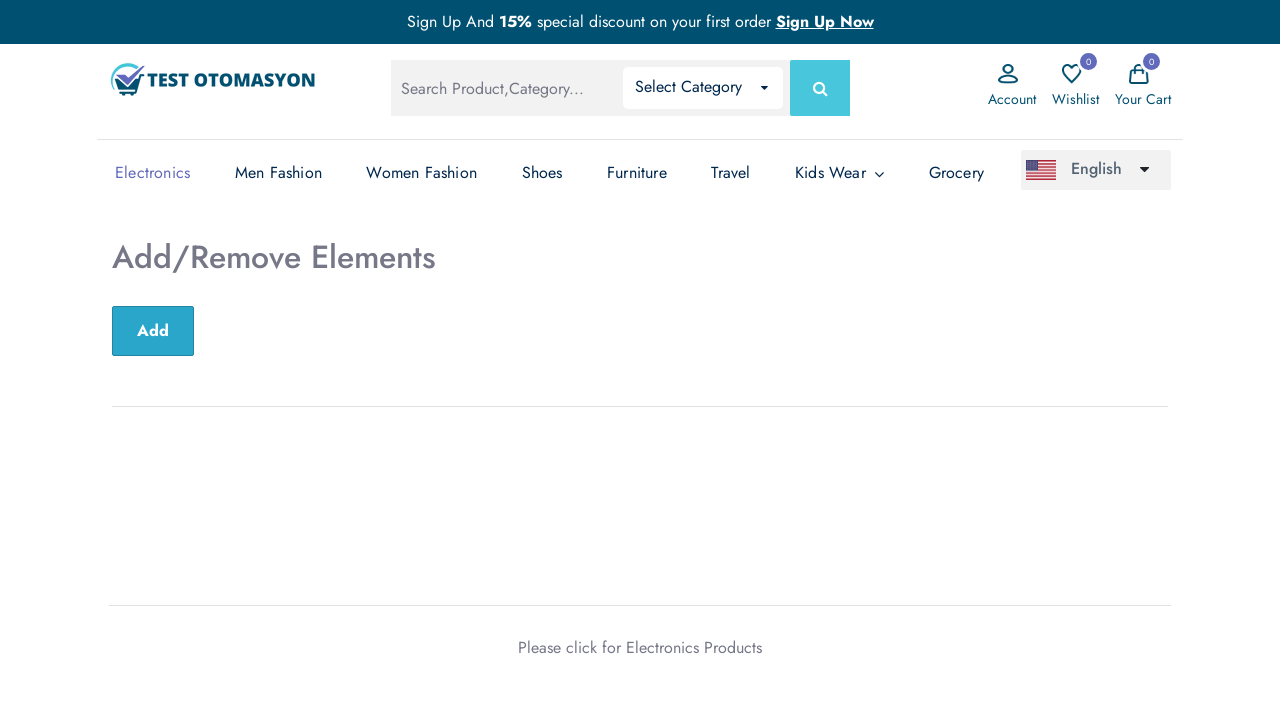